Selects checkboxes 3 and 4 and verifies their checked state

Starting URL: https://antoniotrindade.com.br/treinoautomacao/elementsweb.html

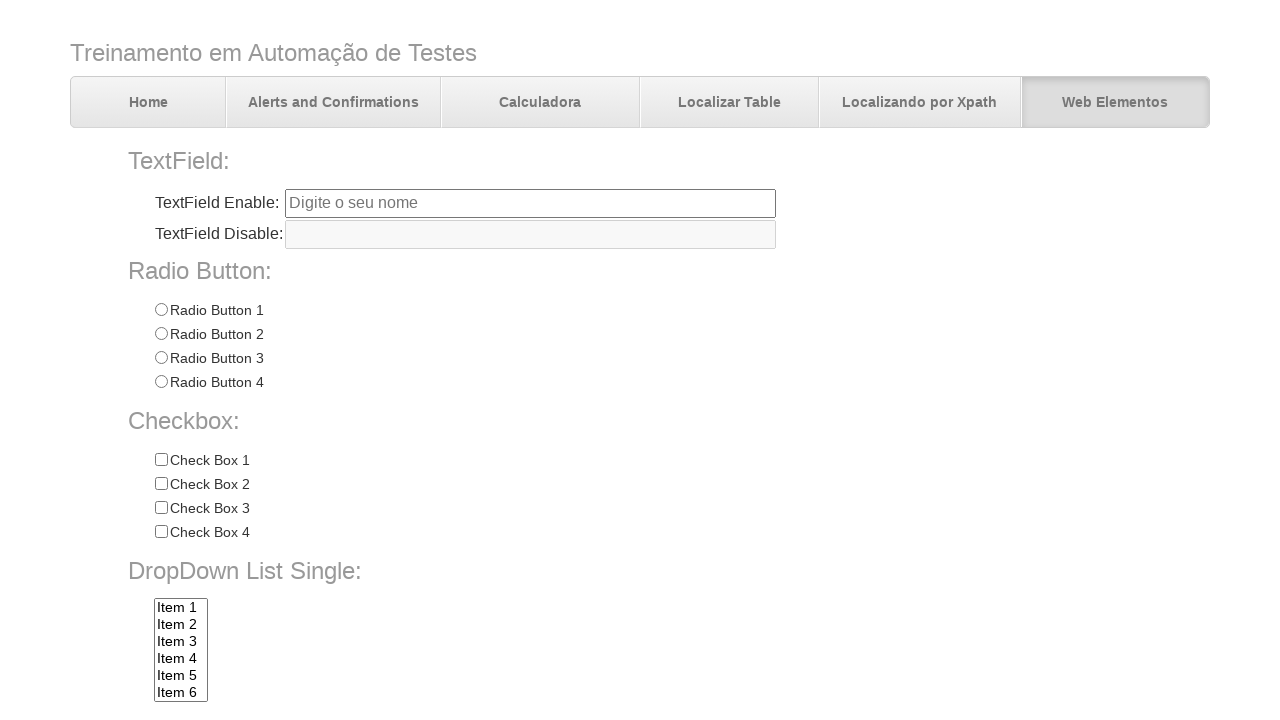

Navigated to checkbox test page
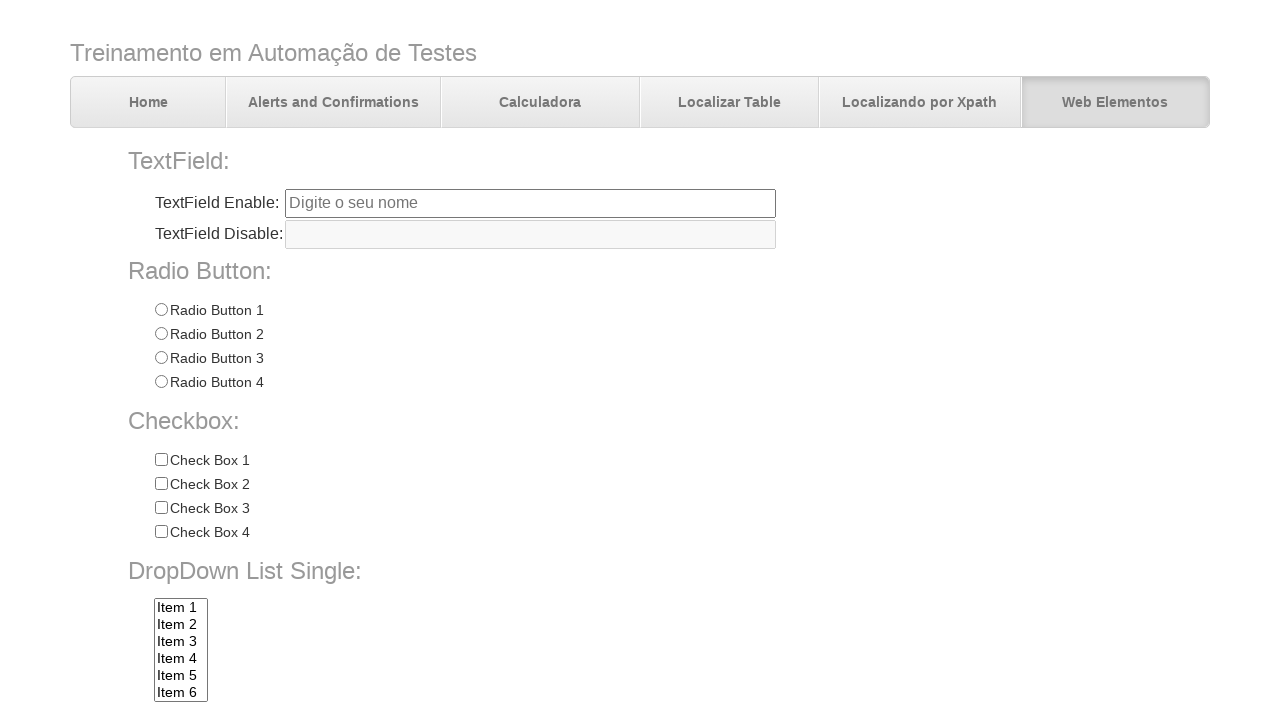

Clicked checkbox 3 at (161, 508) on input[name='chkbox'][value='Check 3']
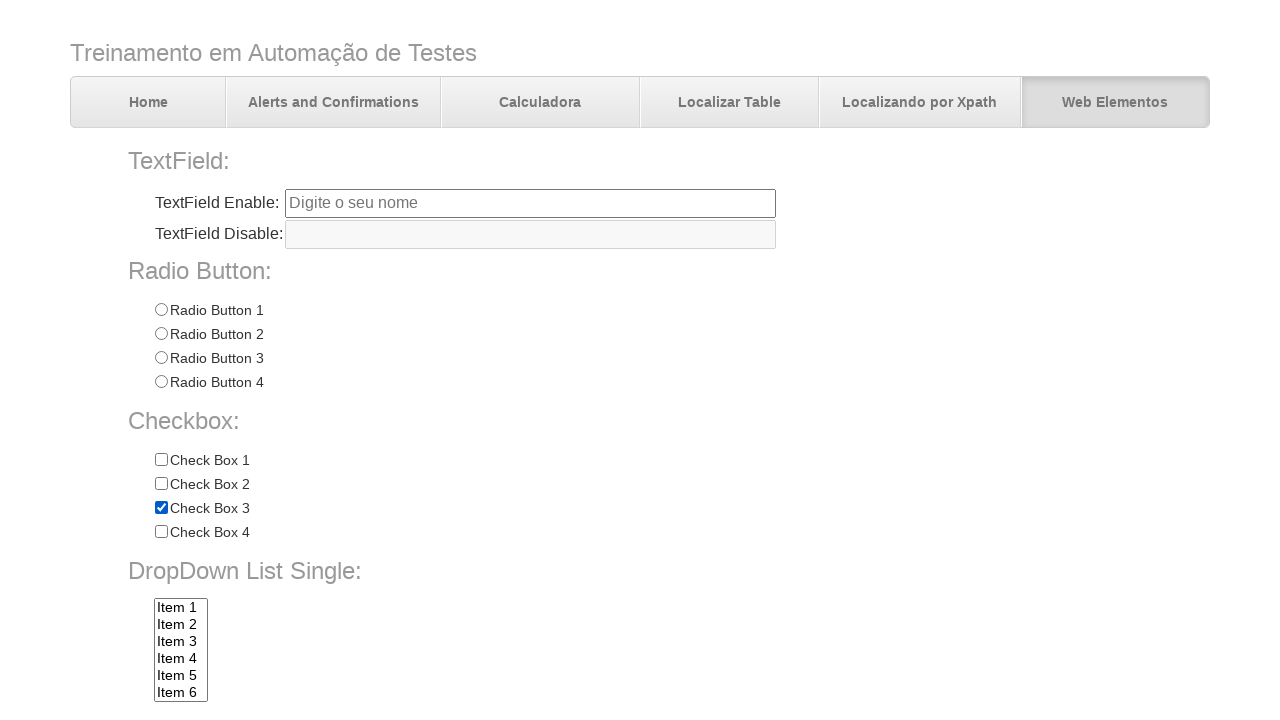

Clicked checkbox 4 at (161, 532) on input[name='chkbox'][value='Check 4']
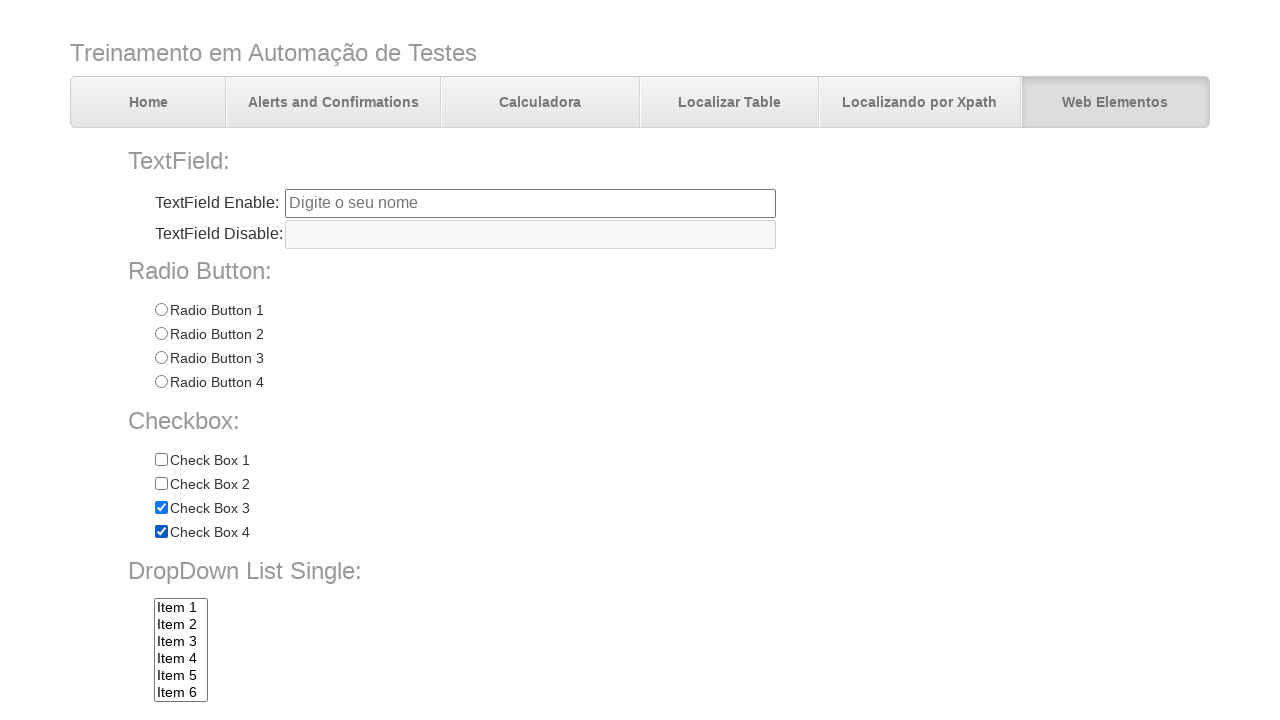

Verified checkbox 3 is checked
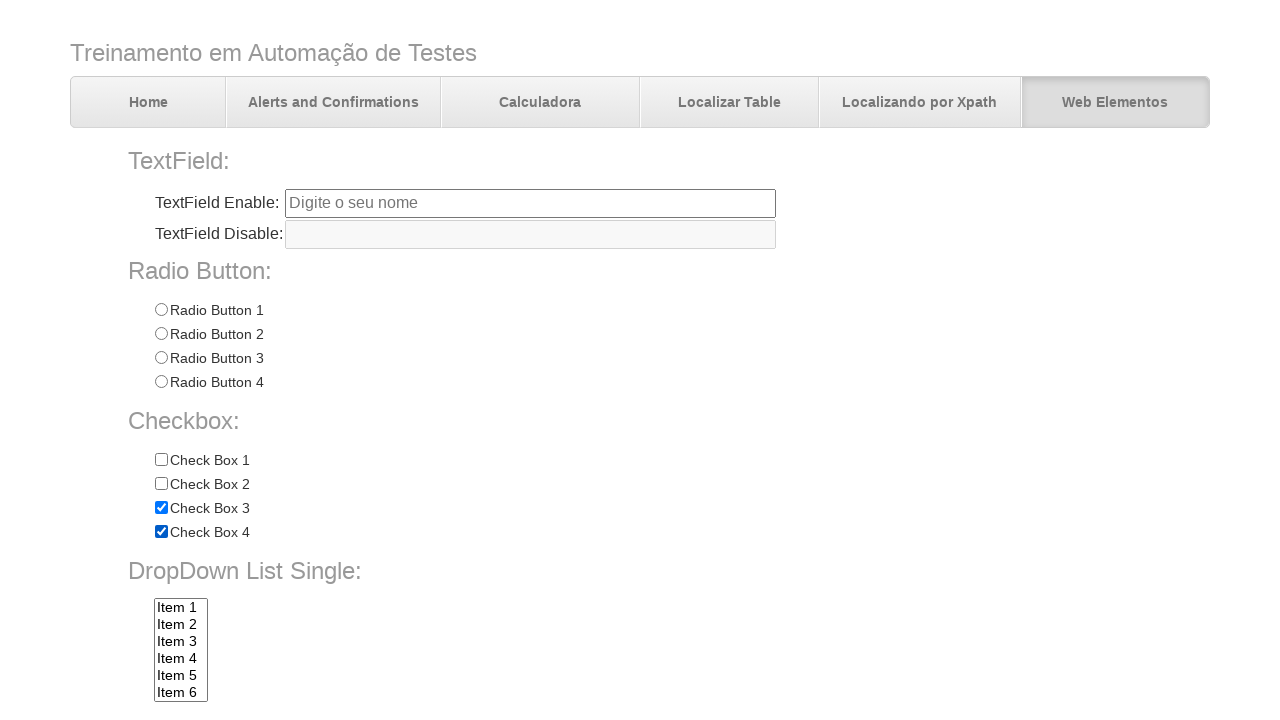

Verified checkbox 4 is checked
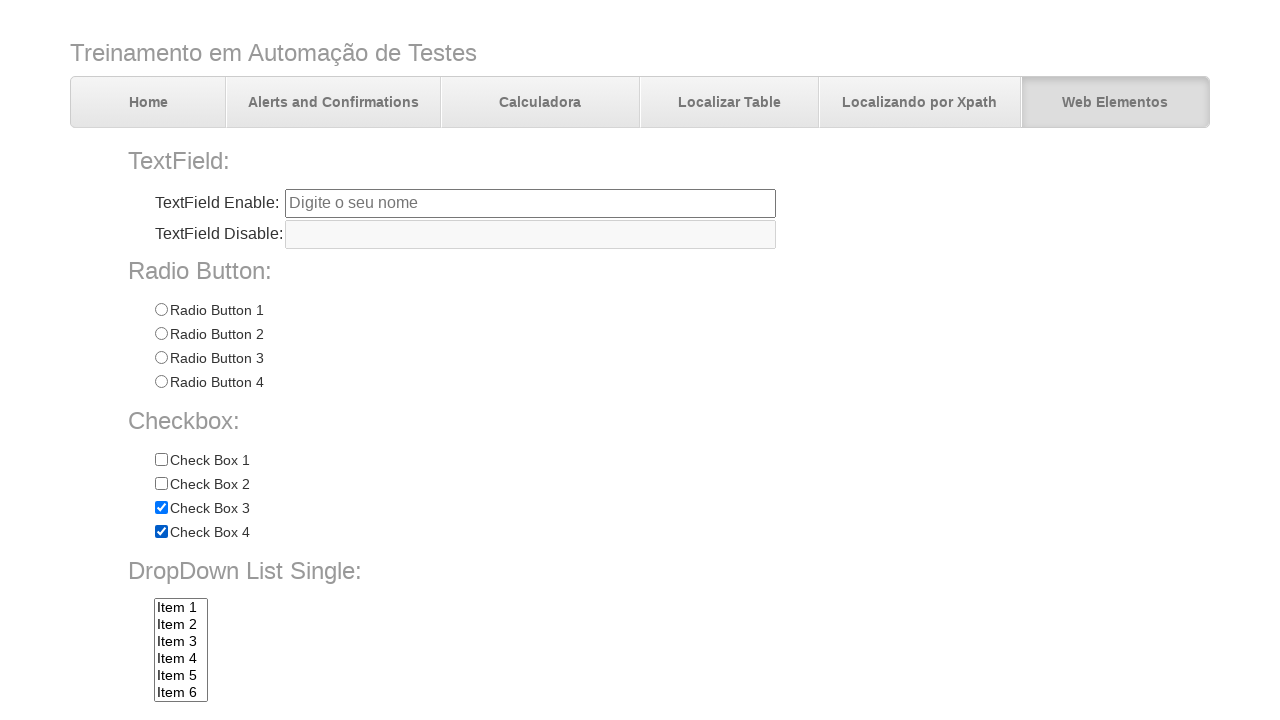

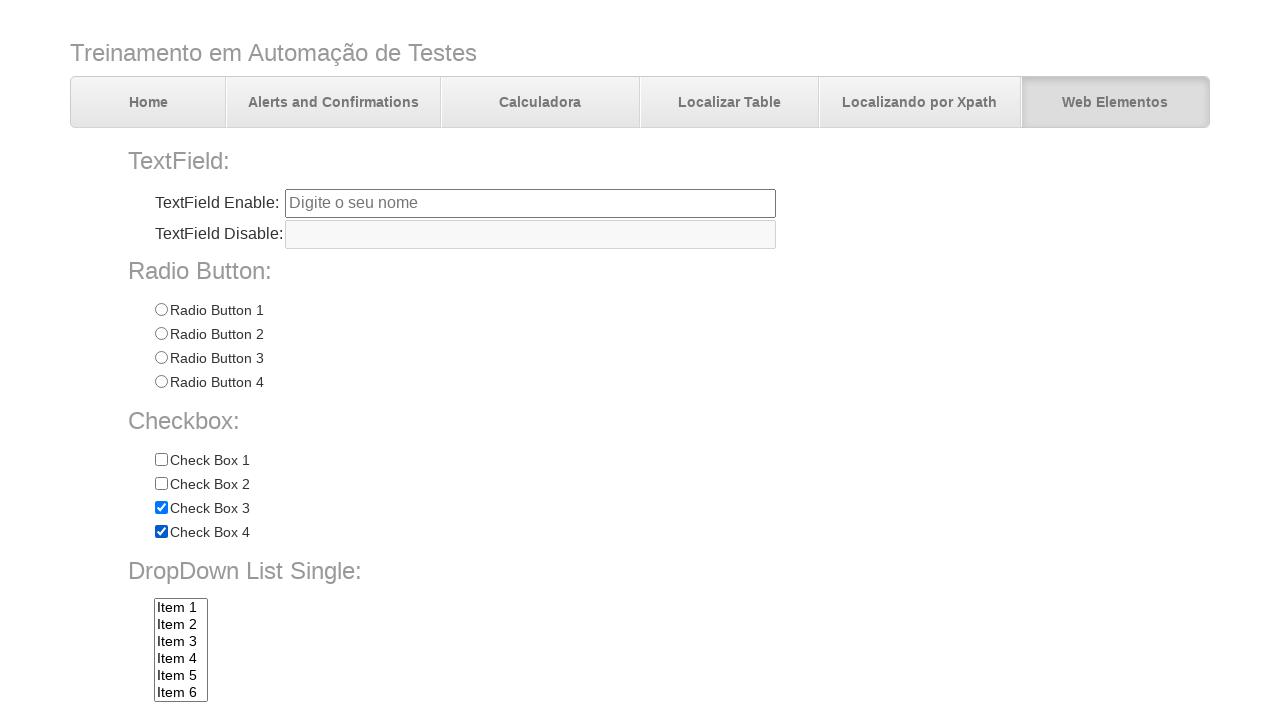